Tests checkbox functionality by clicking to select and deselect a checkbox, verifying its state changes

Starting URL: https://rahulshettyacademy.com/AutomationPractice/

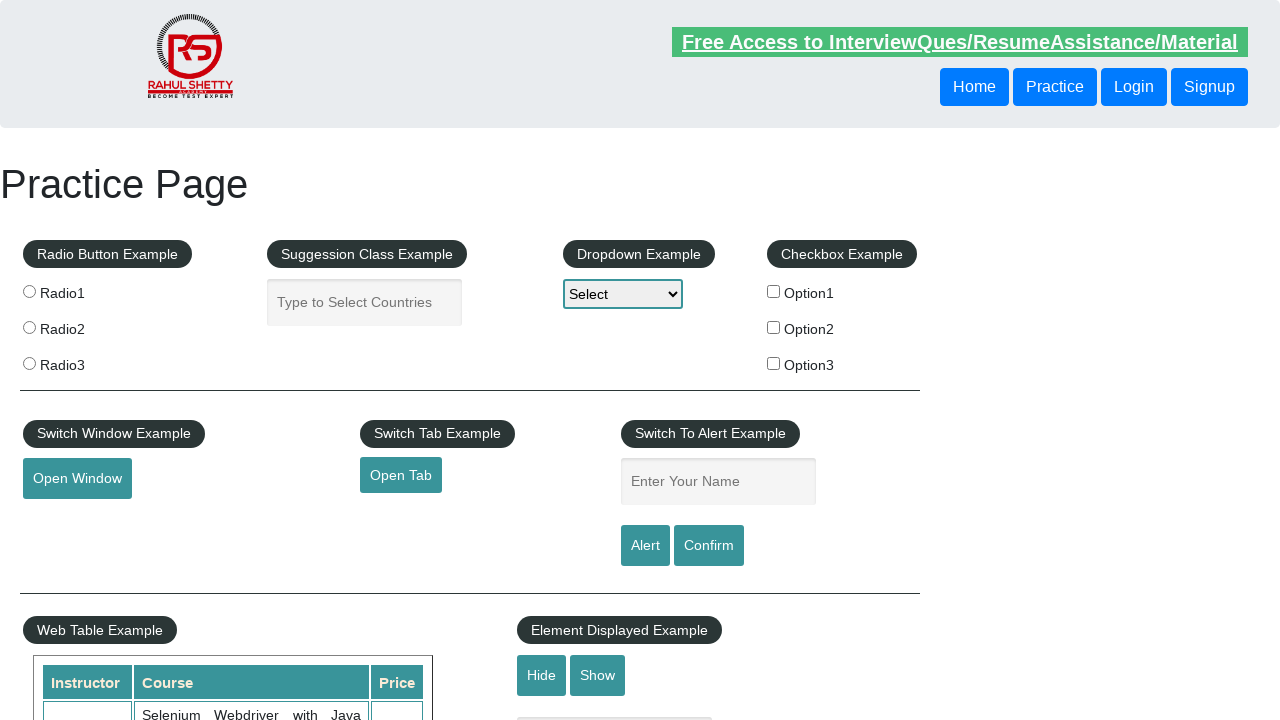

Clicked checkbox #checkBoxOption1 to select it at (774, 291) on #checkBoxOption1
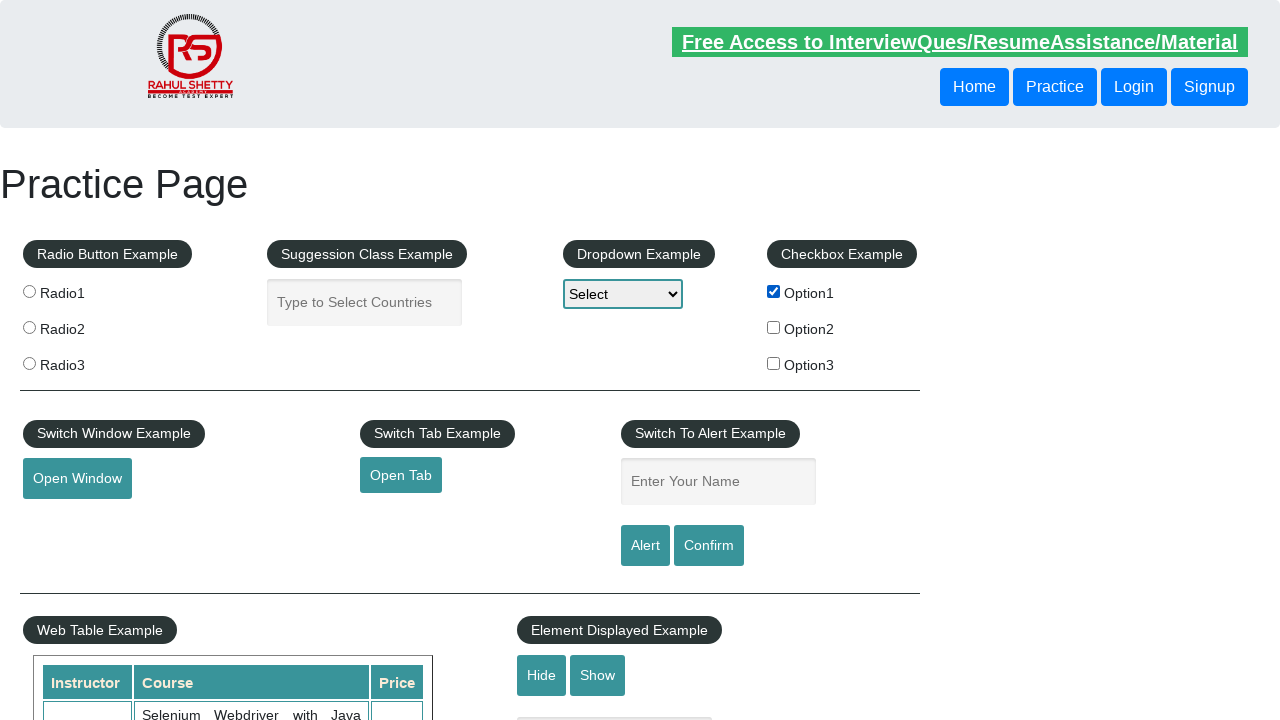

Verified that checkbox #checkBoxOption1 is selected
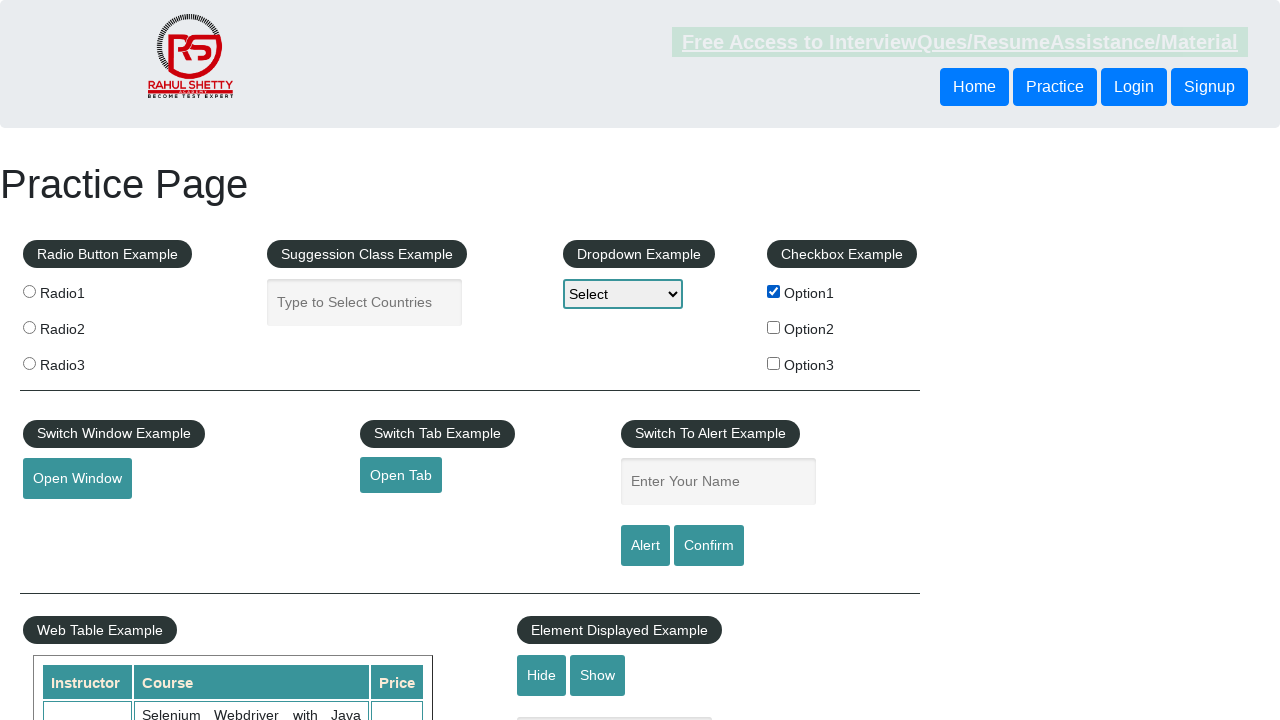

Clicked checkbox #checkBoxOption1 again to deselect it at (774, 291) on #checkBoxOption1
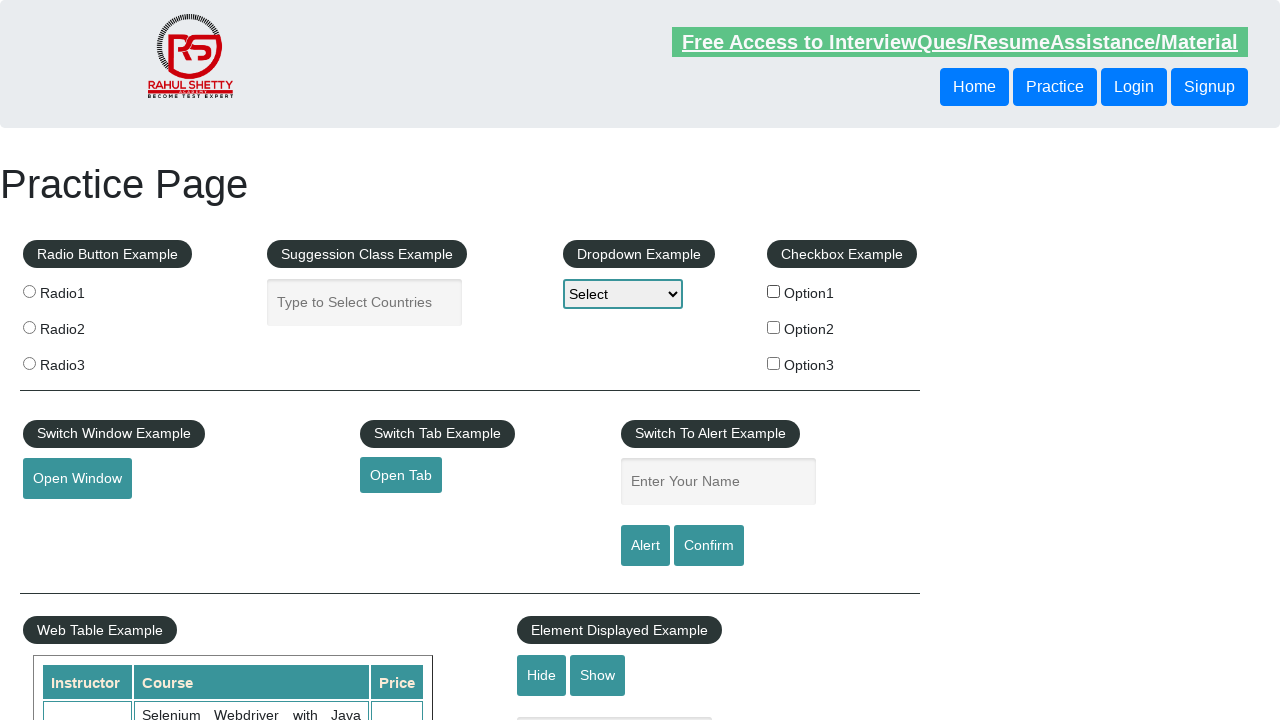

Verified that checkbox #checkBoxOption1 is deselected
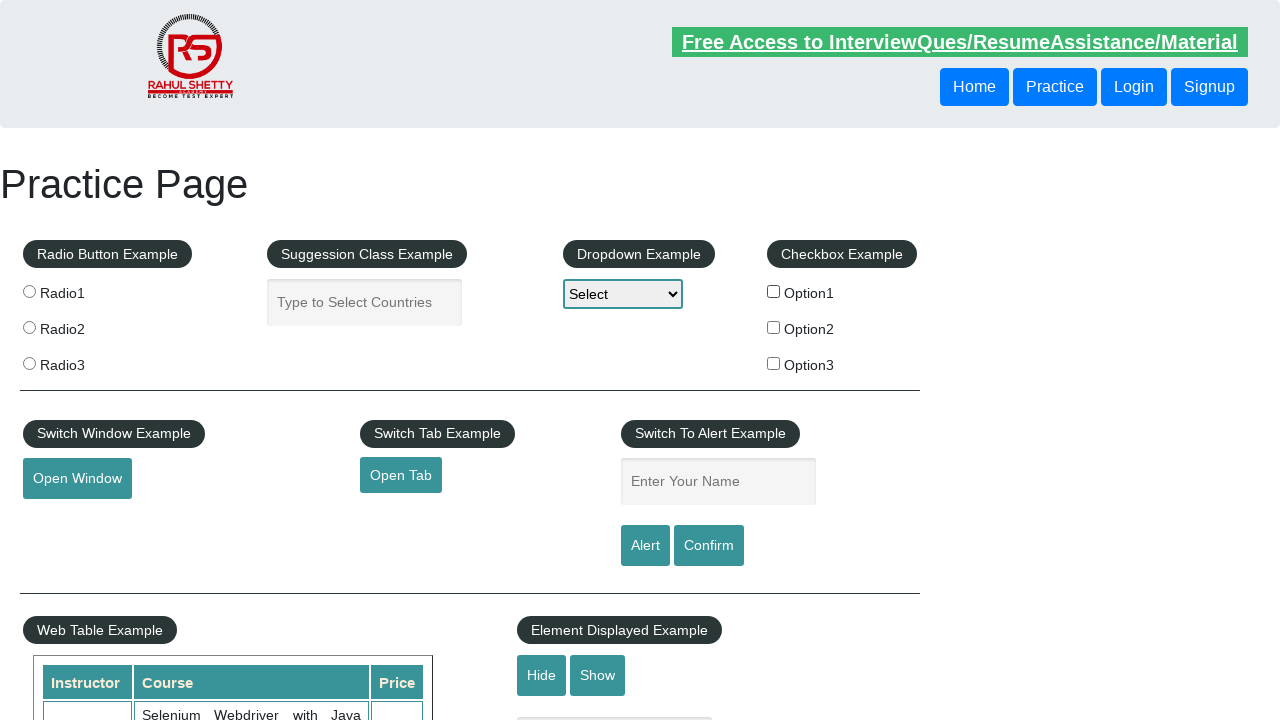

Counted total checkboxes on the page: 3
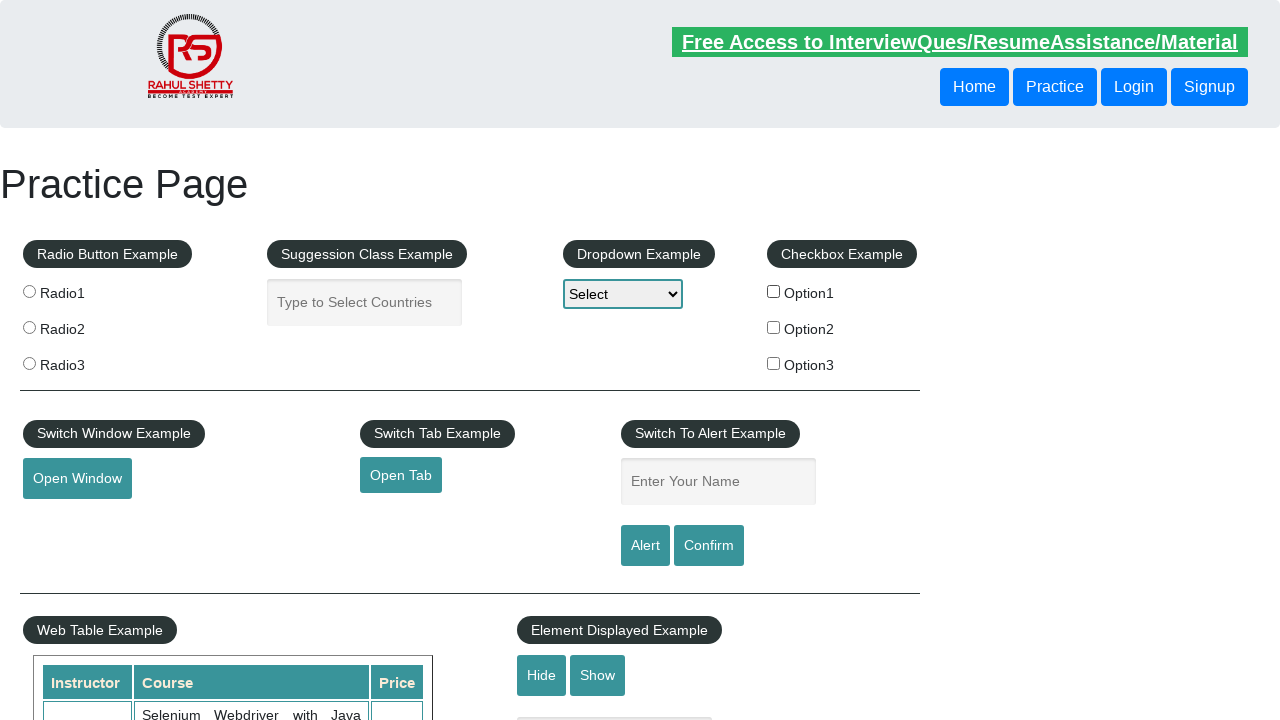

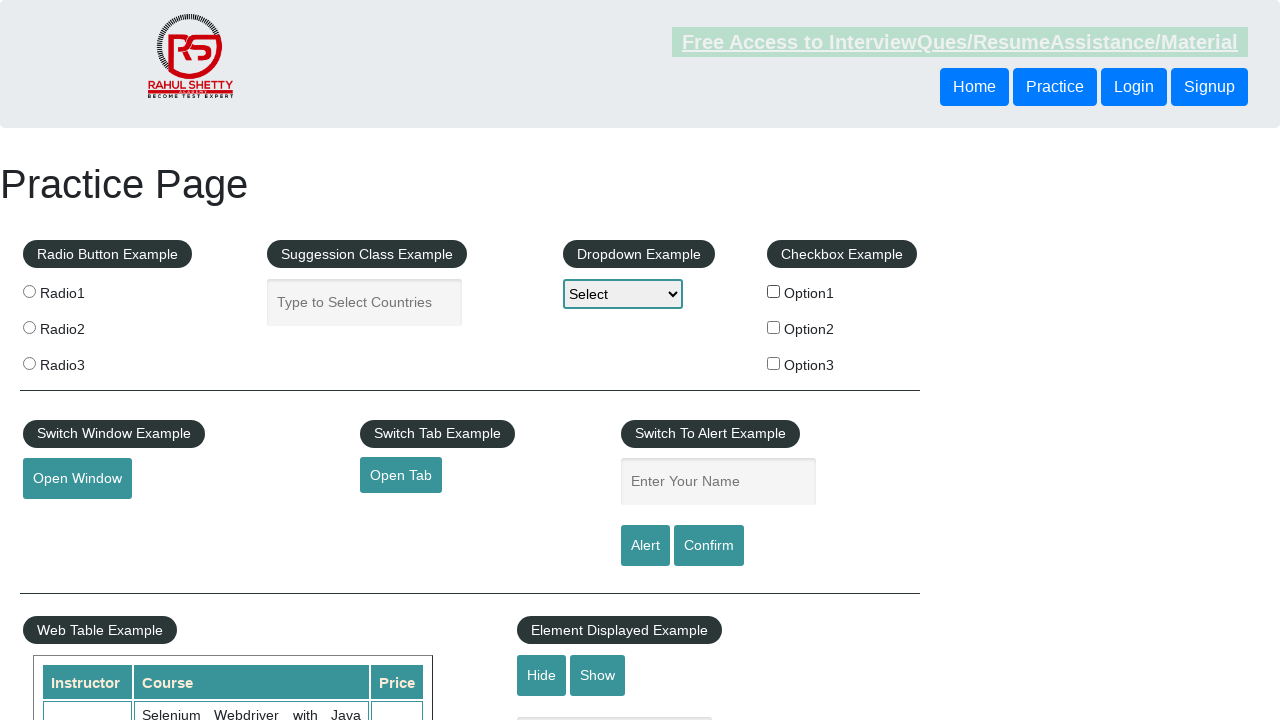